Tests that clicking the sign-up button opens the sign-up modal form on the demoblaze website by verifying the modal label becomes visible.

Starting URL: https://www.demoblaze.com/

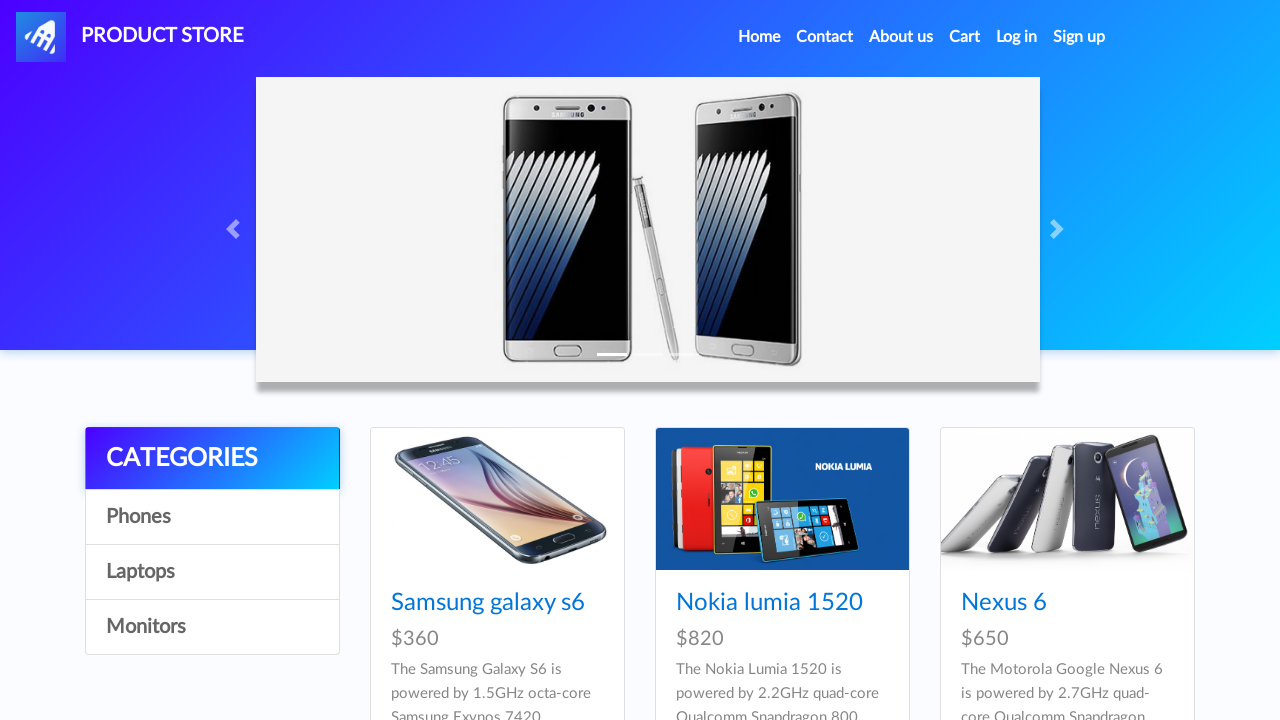

Clicked sign-up button (#signin2) at (1079, 37) on #signin2
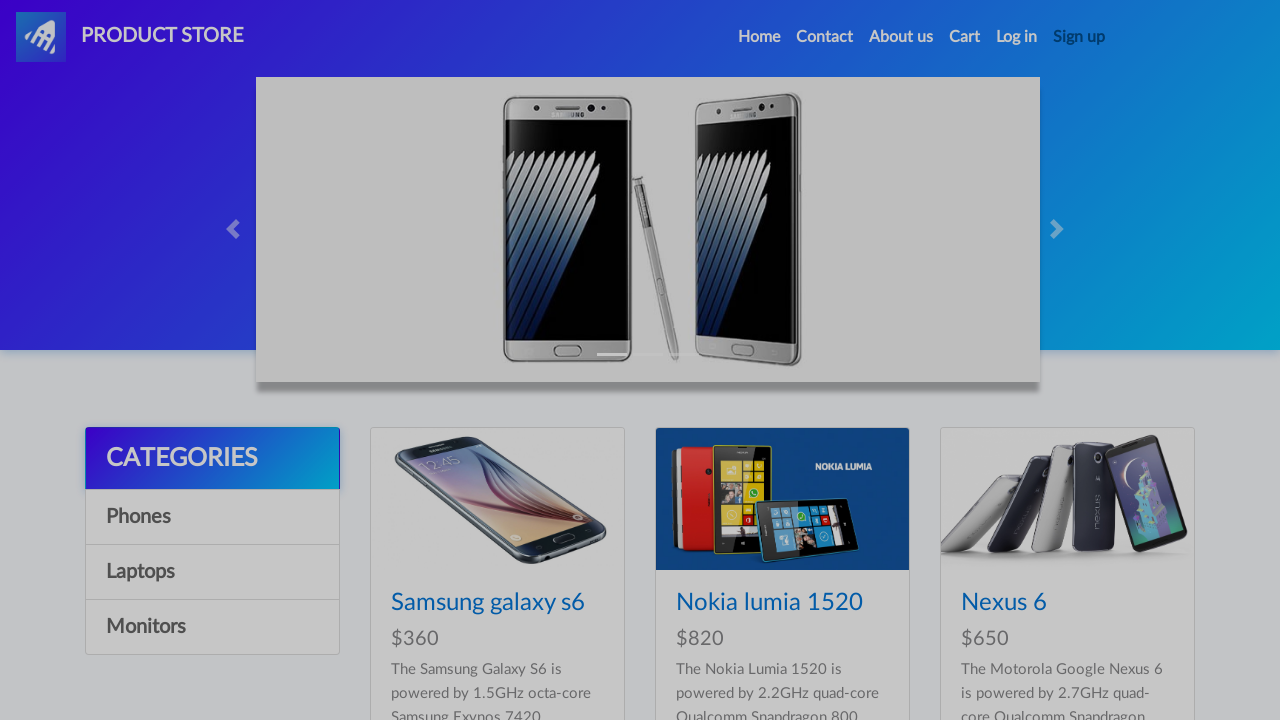

Sign-up modal label became visible
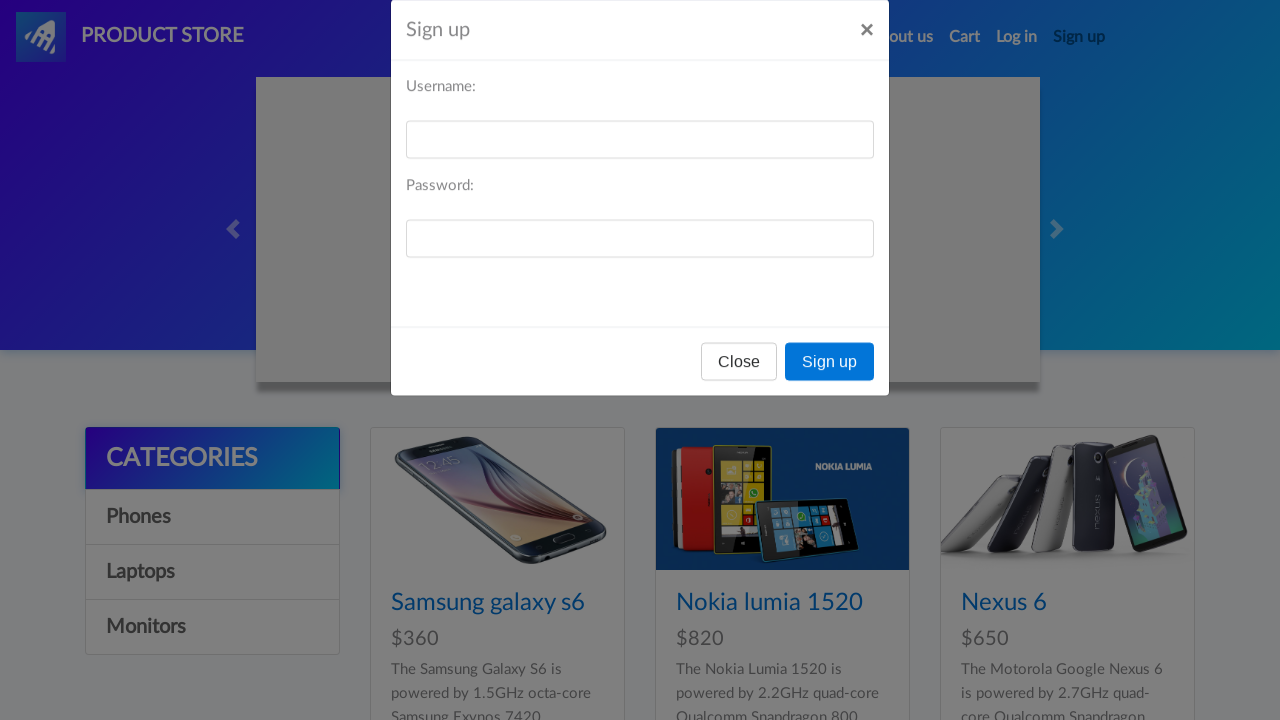

Verified sign-up modal label is visible - assertion passed
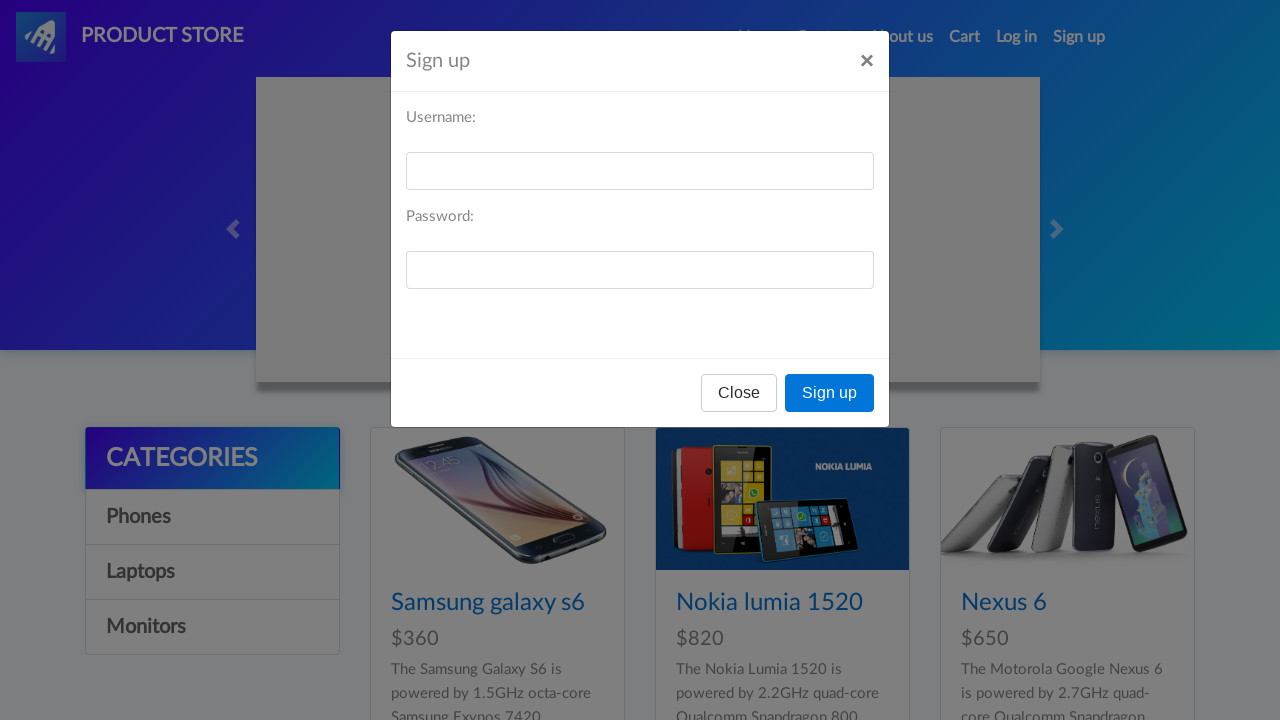

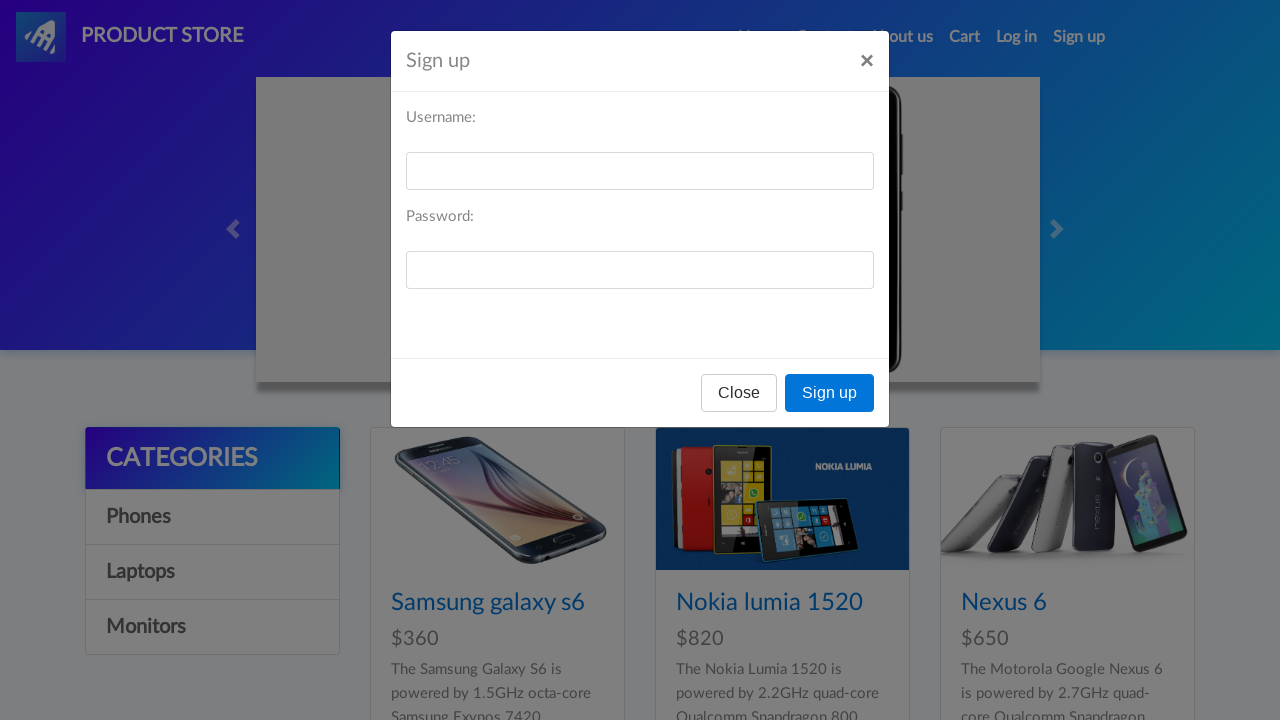